Tests e-commerce functionality by adding specific vegetables (Carrot, Corn, Tomato) to cart, navigating to cart preview, proceeding to checkout, and verifying the cart contains the correct items.

Starting URL: https://rahulshettyacademy.com/seleniumPractise/#/

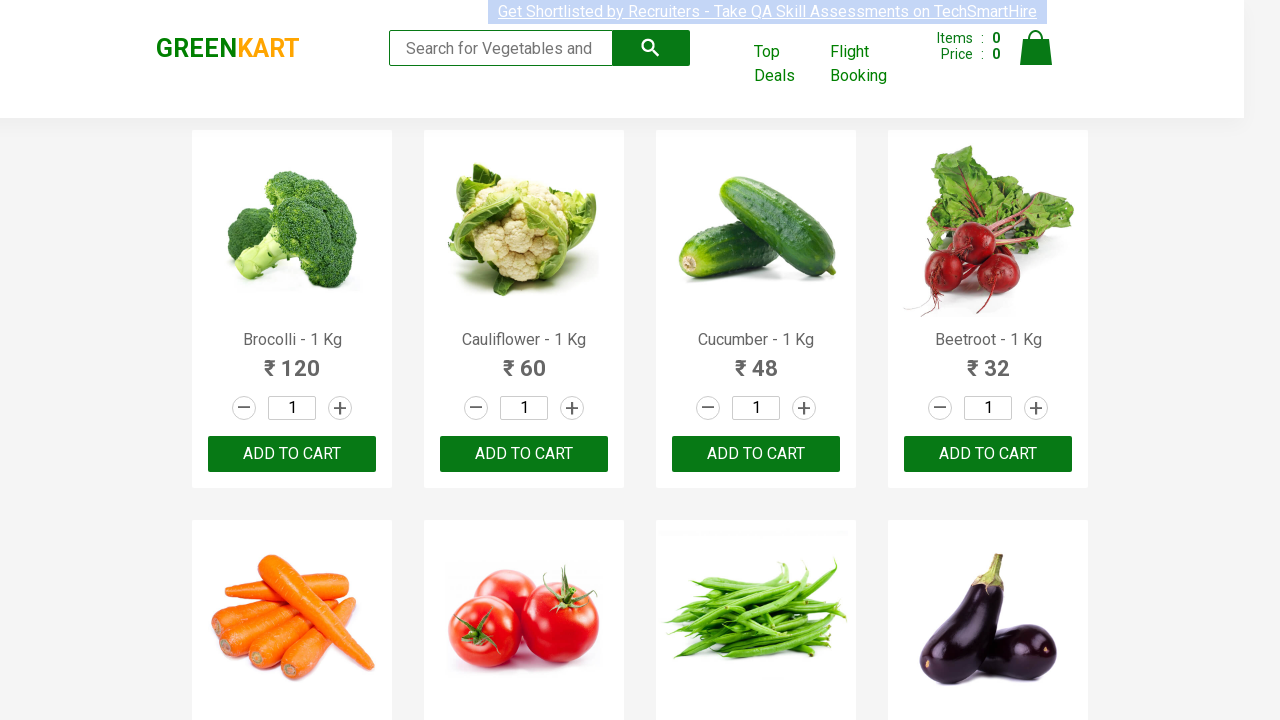

Waited for product names to load on the page
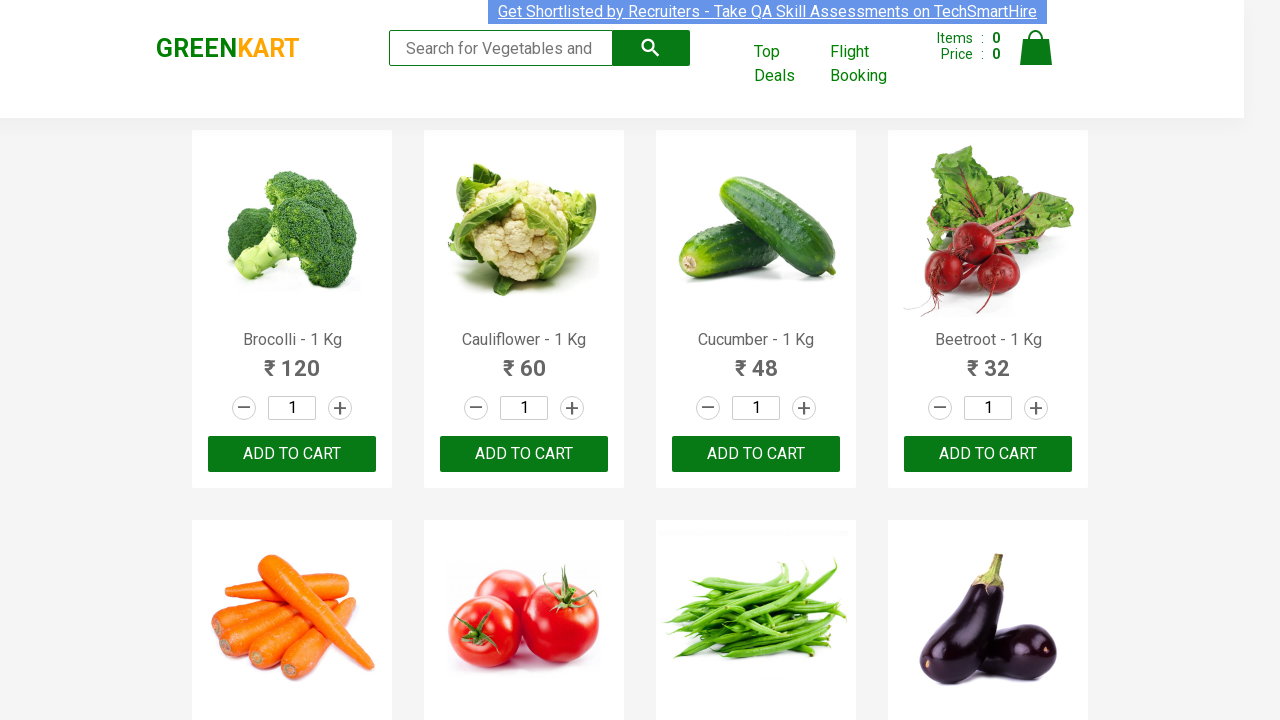

Retrieved all product name elements
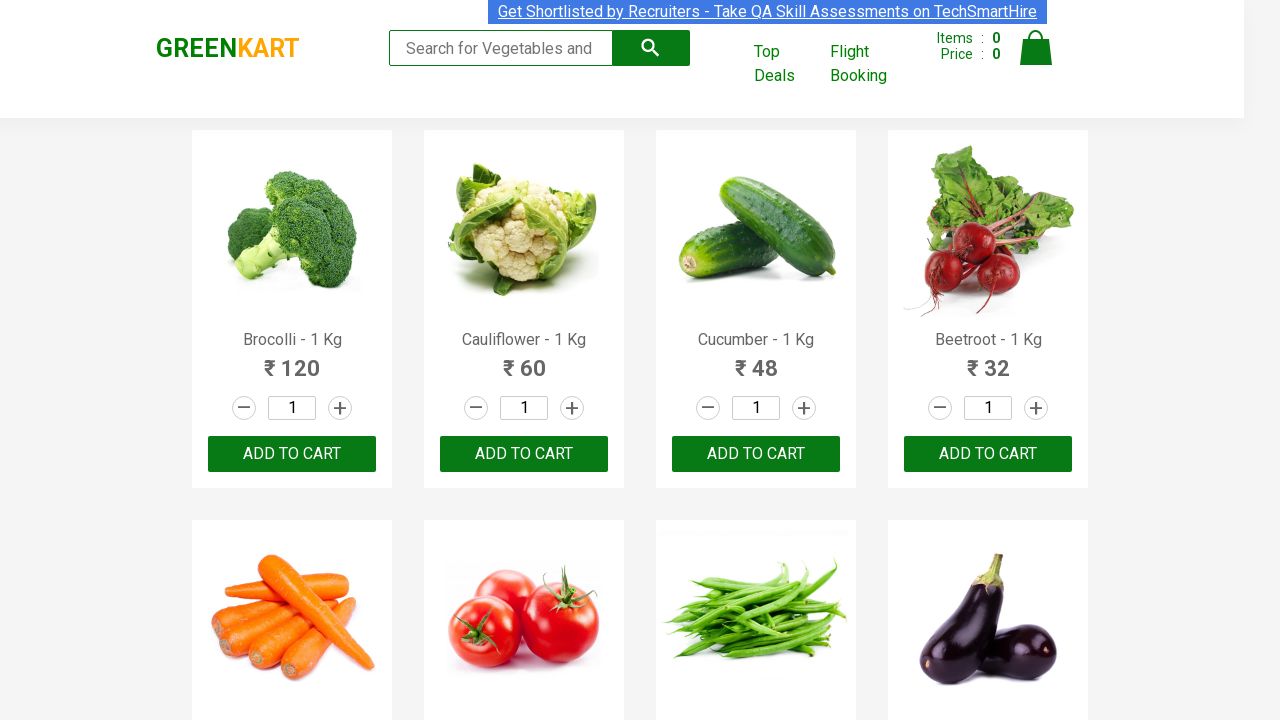

Retrieved all 'ADD TO CART' buttons
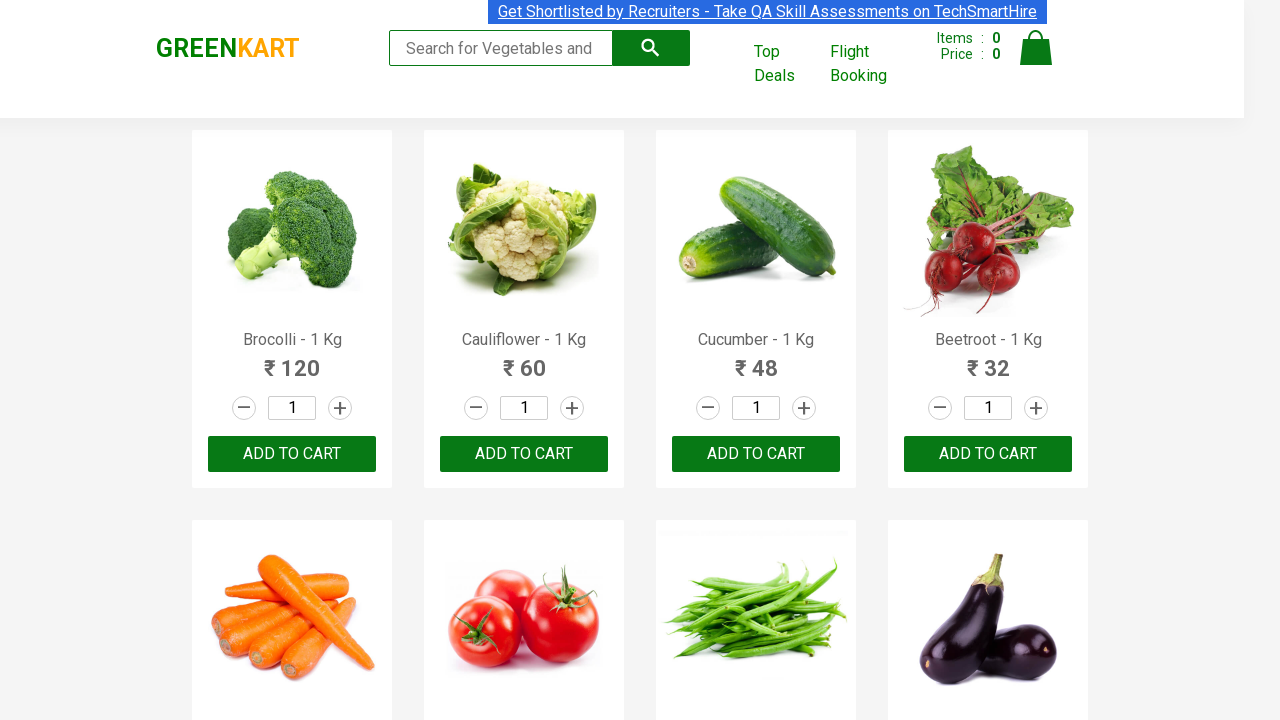

Added Carrot to cart at (292, 360) on xpath=//div/button[text()='ADD TO CART'] >> nth=4
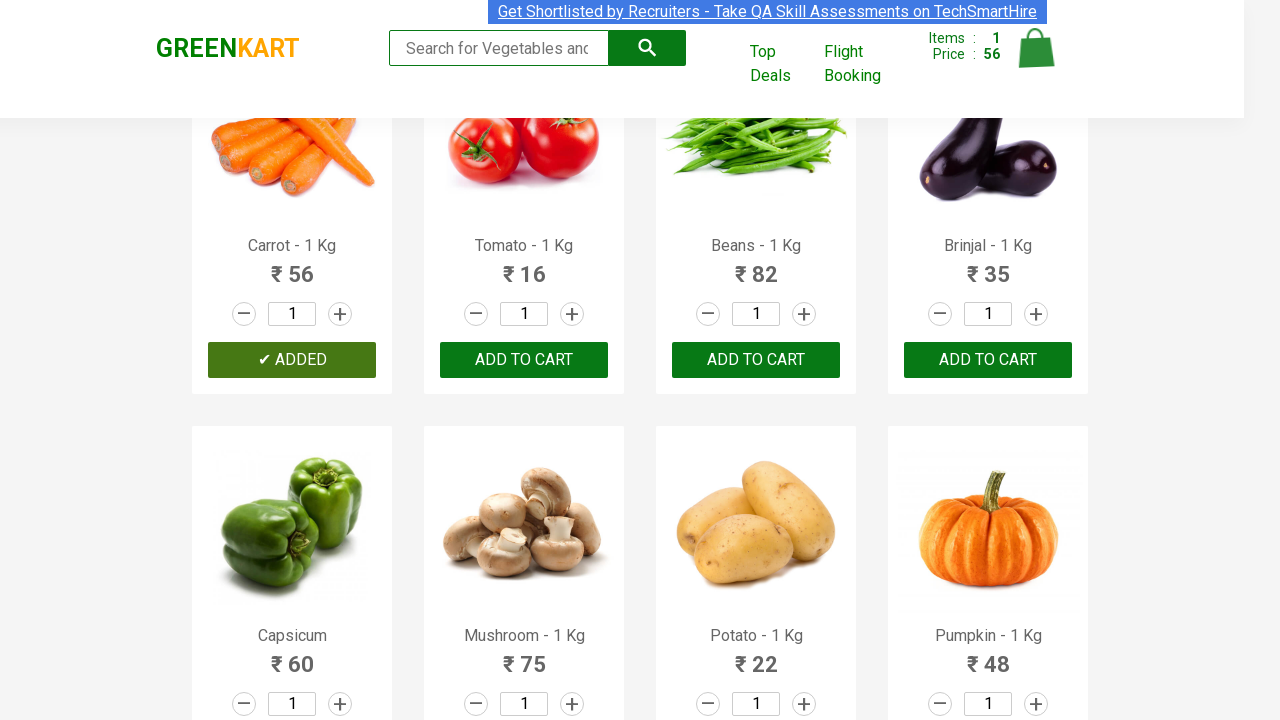

Added Tomato to cart at (756, 360) on xpath=//div/button[text()='ADD TO CART'] >> nth=5
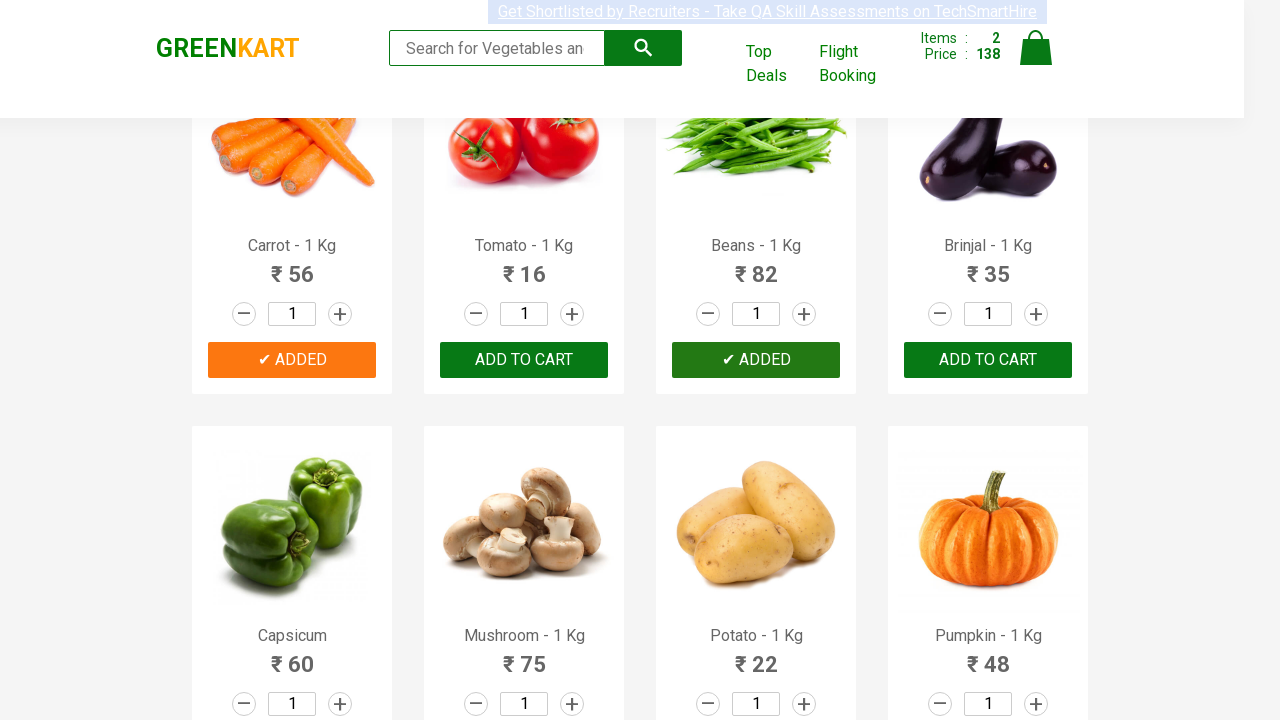

Added Corn to cart at (756, 360) on xpath=//div/button[text()='ADD TO CART'] >> nth=12
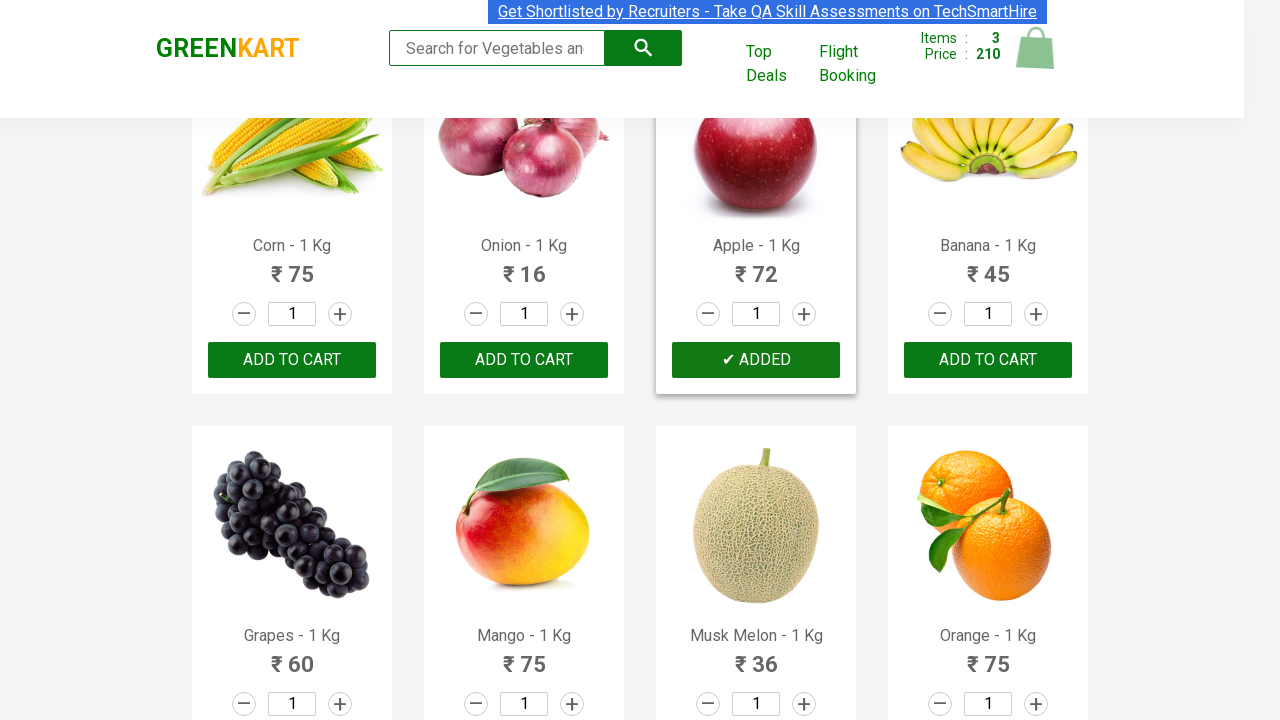

Clicked on cart icon to view cart preview at (1036, 48) on img[alt='Cart']
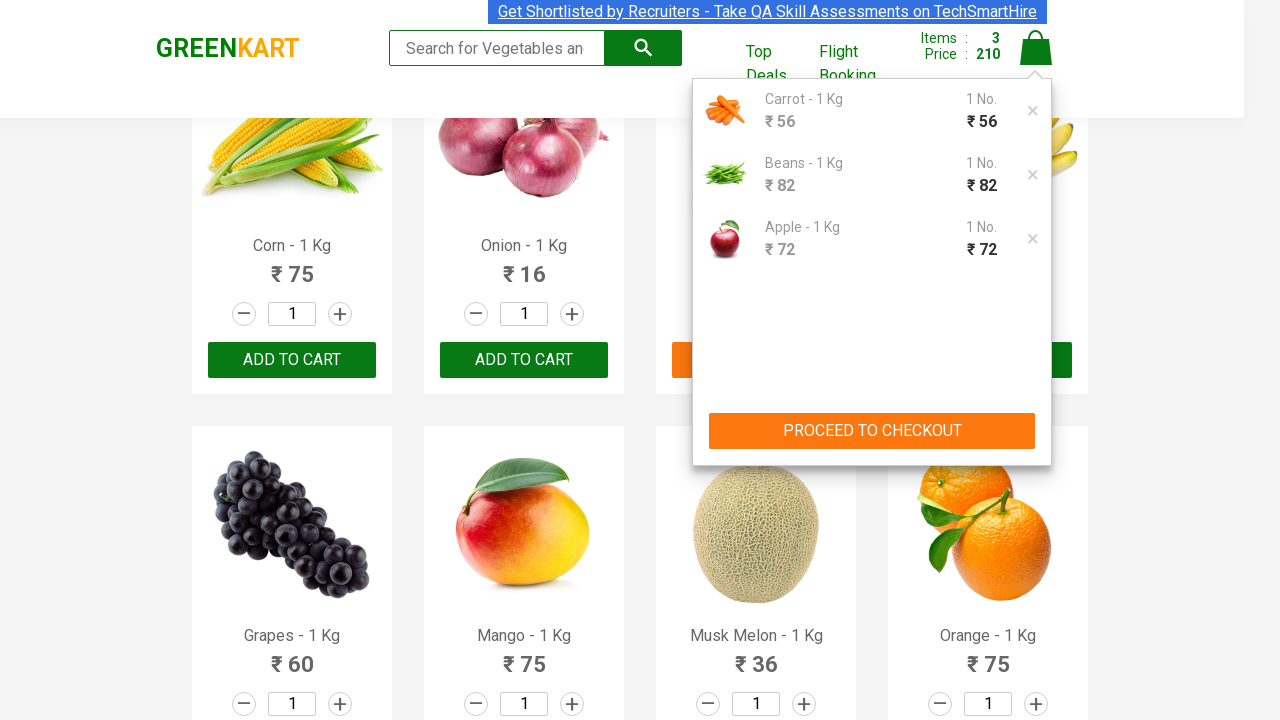

Clicked 'Proceed to Checkout' button from cart preview at (872, 431) on div.cart-preview.active button[type='button']
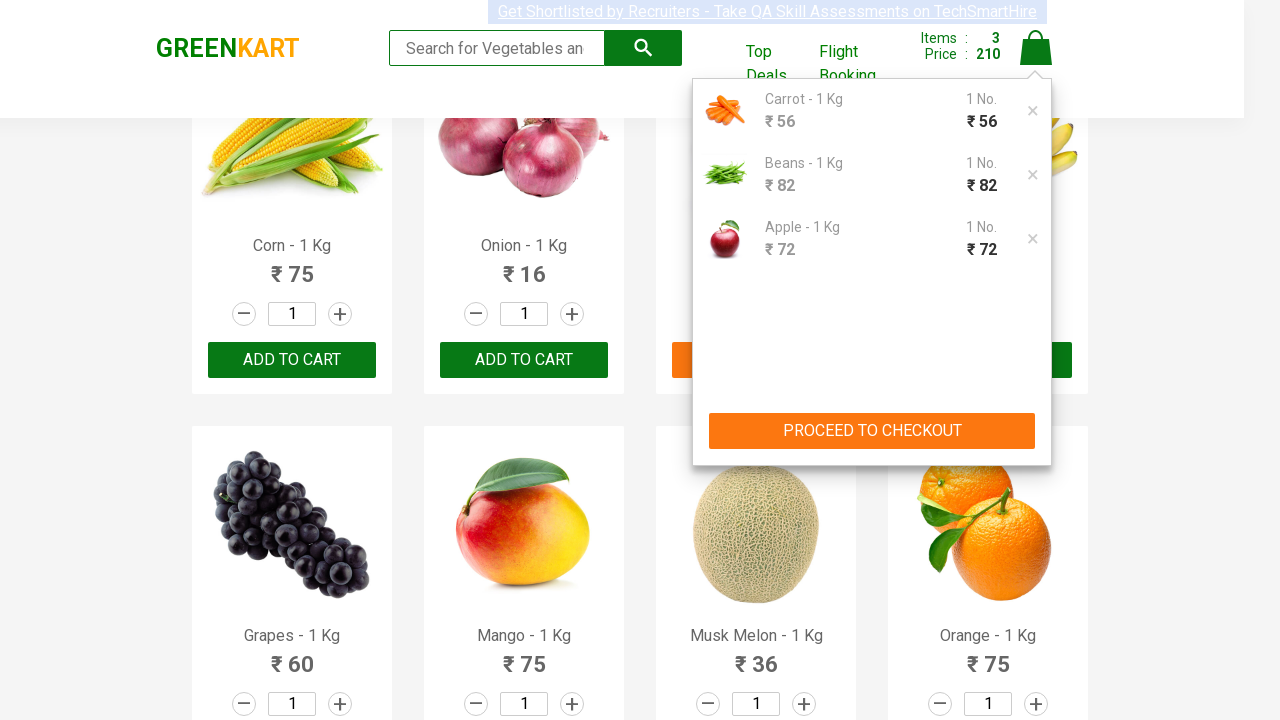

Checkout page loaded with product names visible
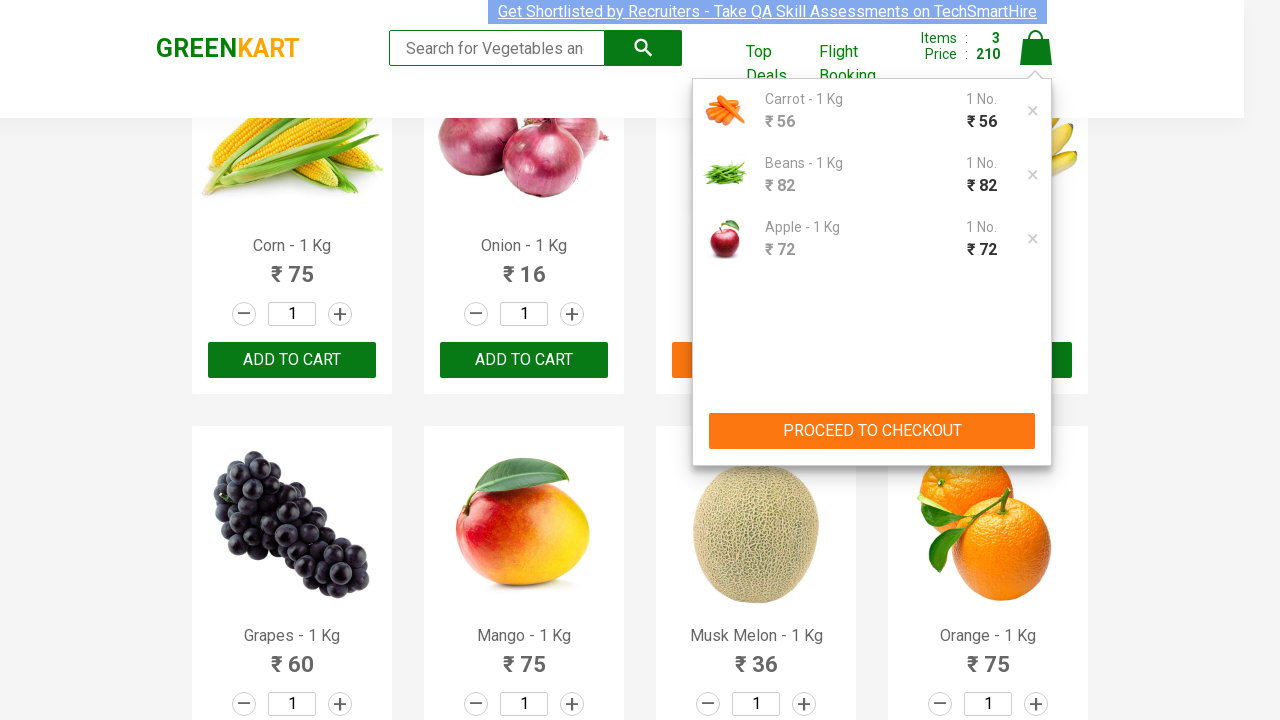

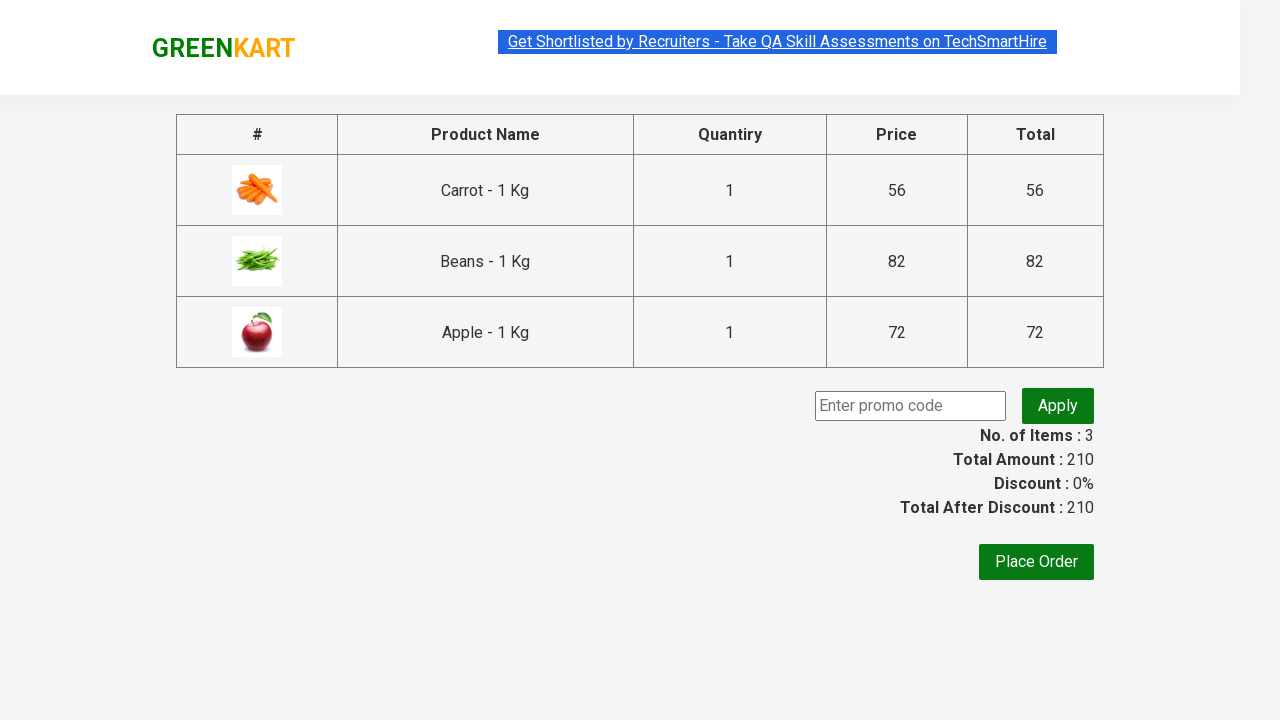